Tests browser window handling by clicking LinkedIn and Facebook social links on the OrangeHRM page, which open new windows, then switches to the LinkedIn window by matching the window title.

Starting URL: https://opensource-demo.orangehrmlive.com/web/index.php/auth/login

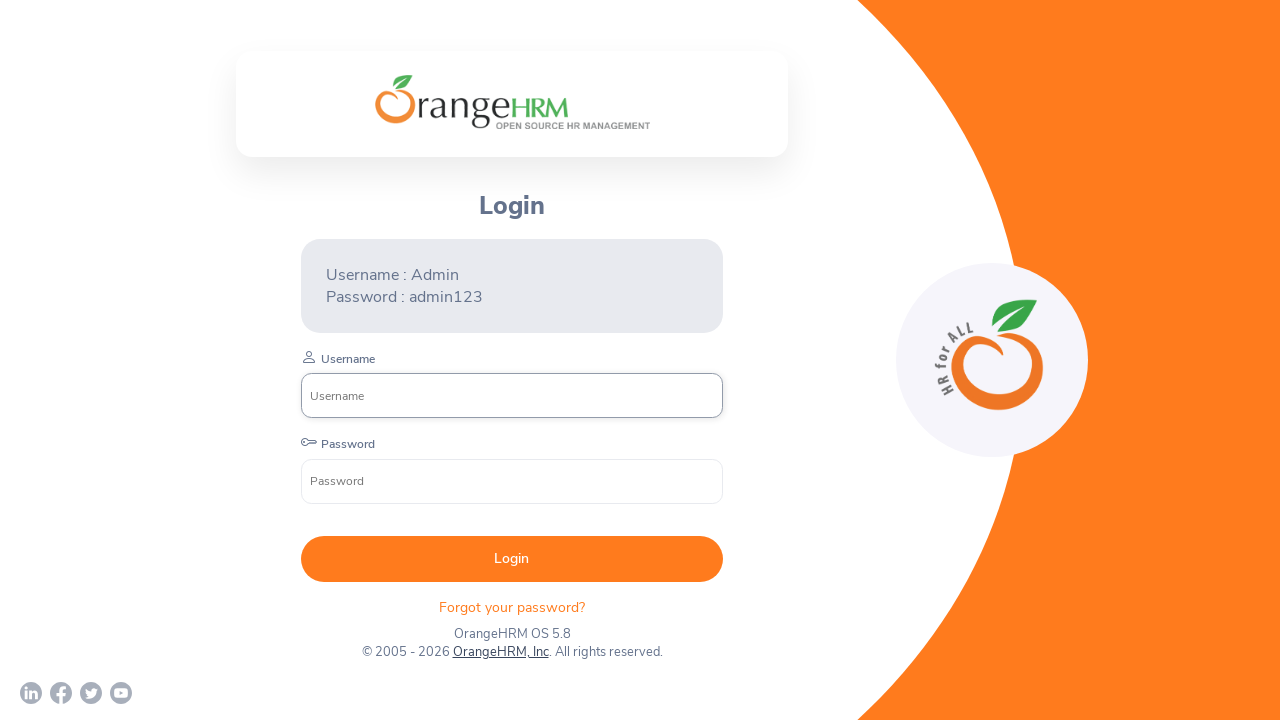

Waited for page to load (networkidle)
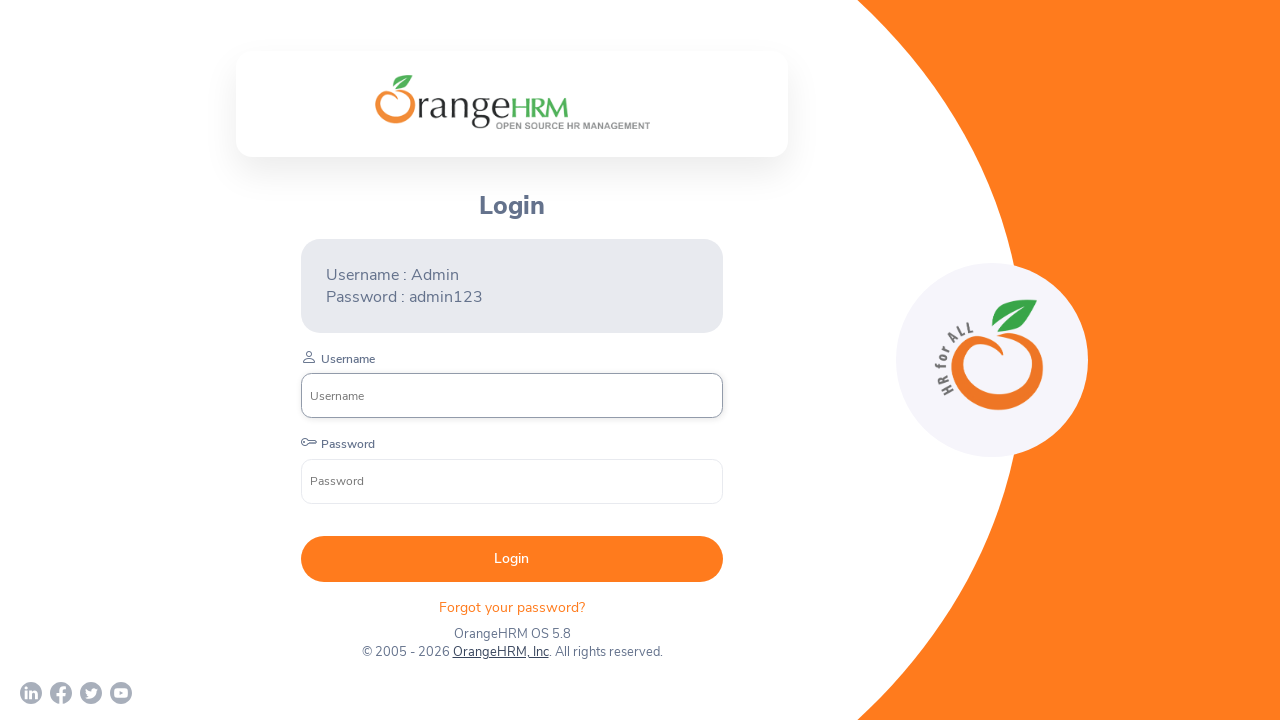

Clicked LinkedIn social link, new window opened at (31, 693) on a[href*='linkedin']
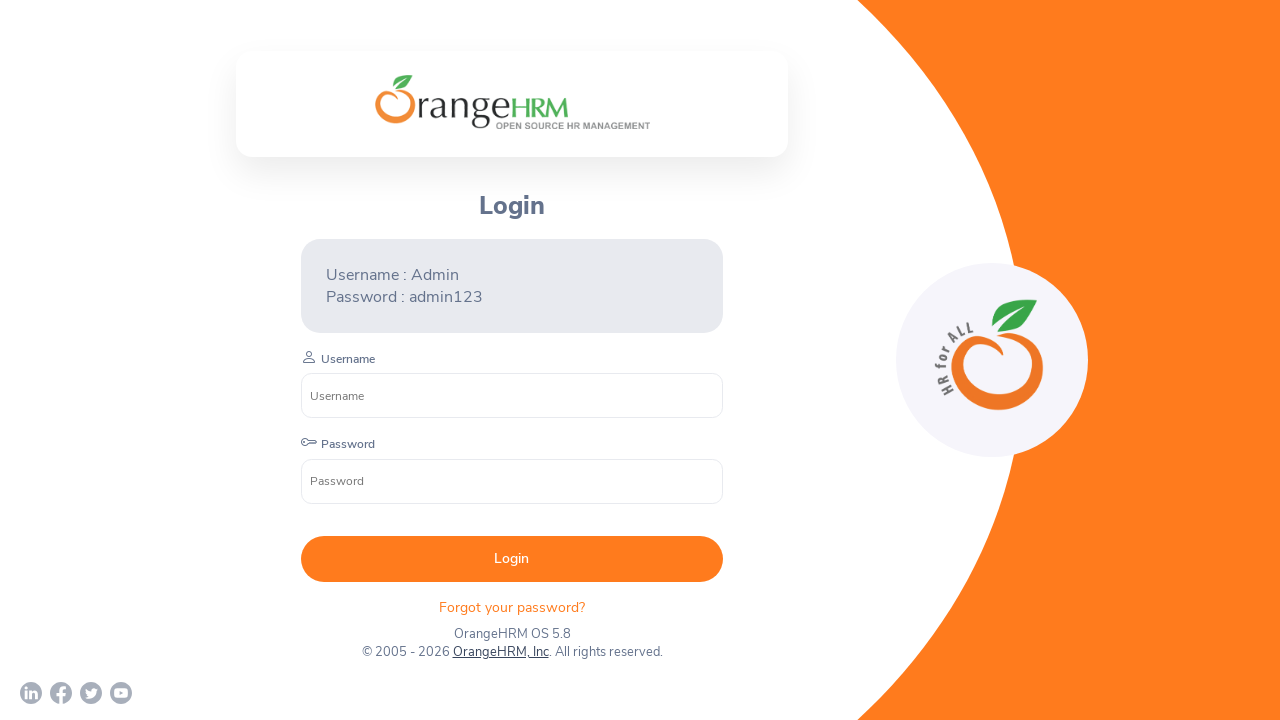

Clicked Facebook social link, new window opened at (61, 693) on a[href*='facebook']
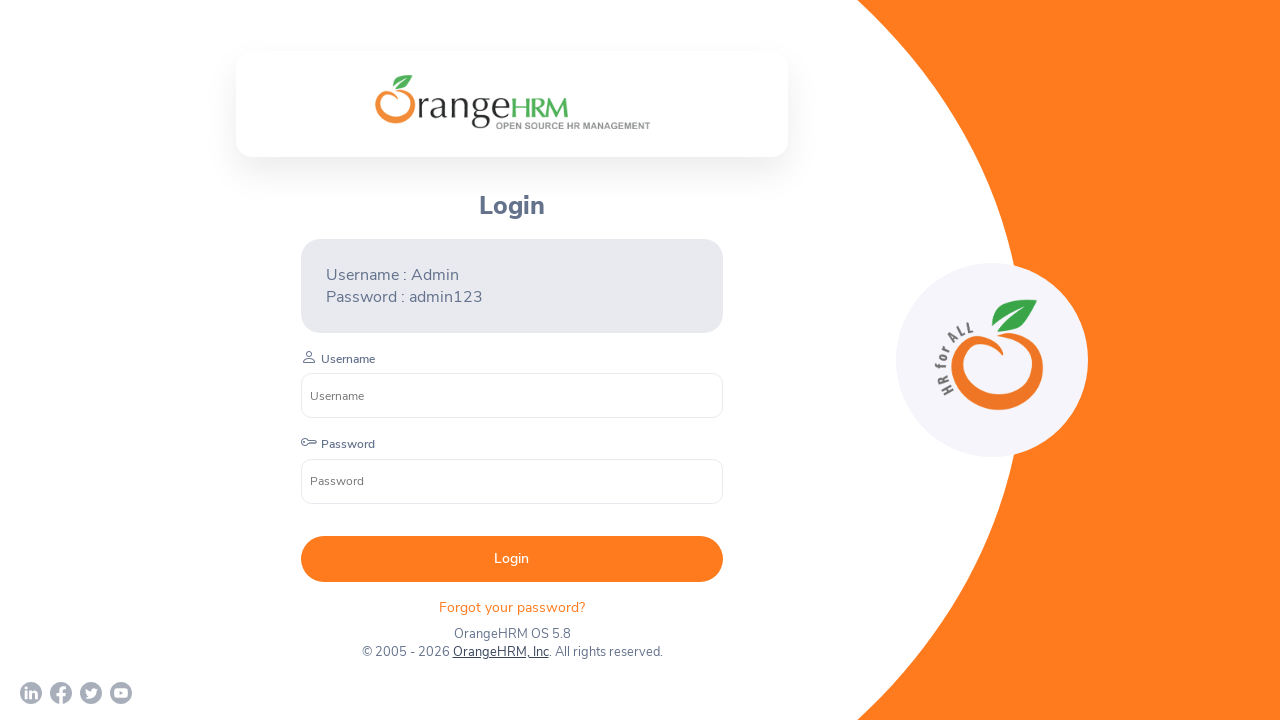

Waited for page content to load (domcontentloaded)
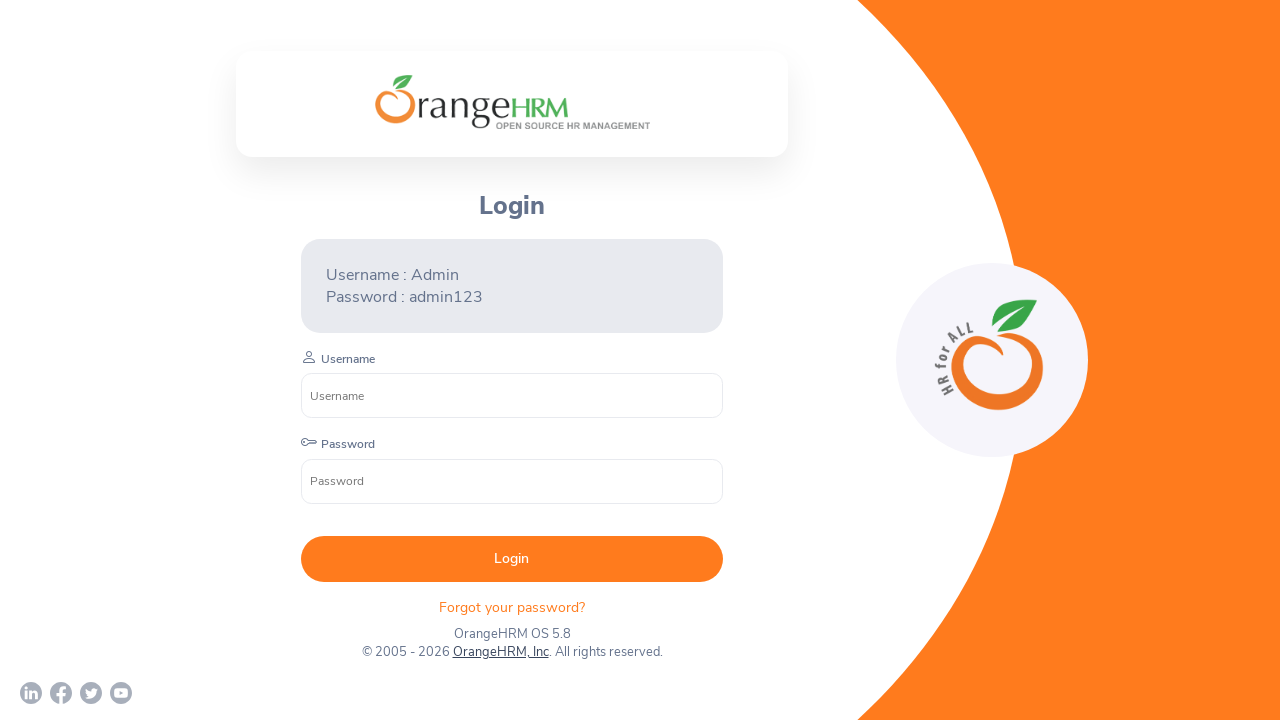

Waited for page content to load (domcontentloaded)
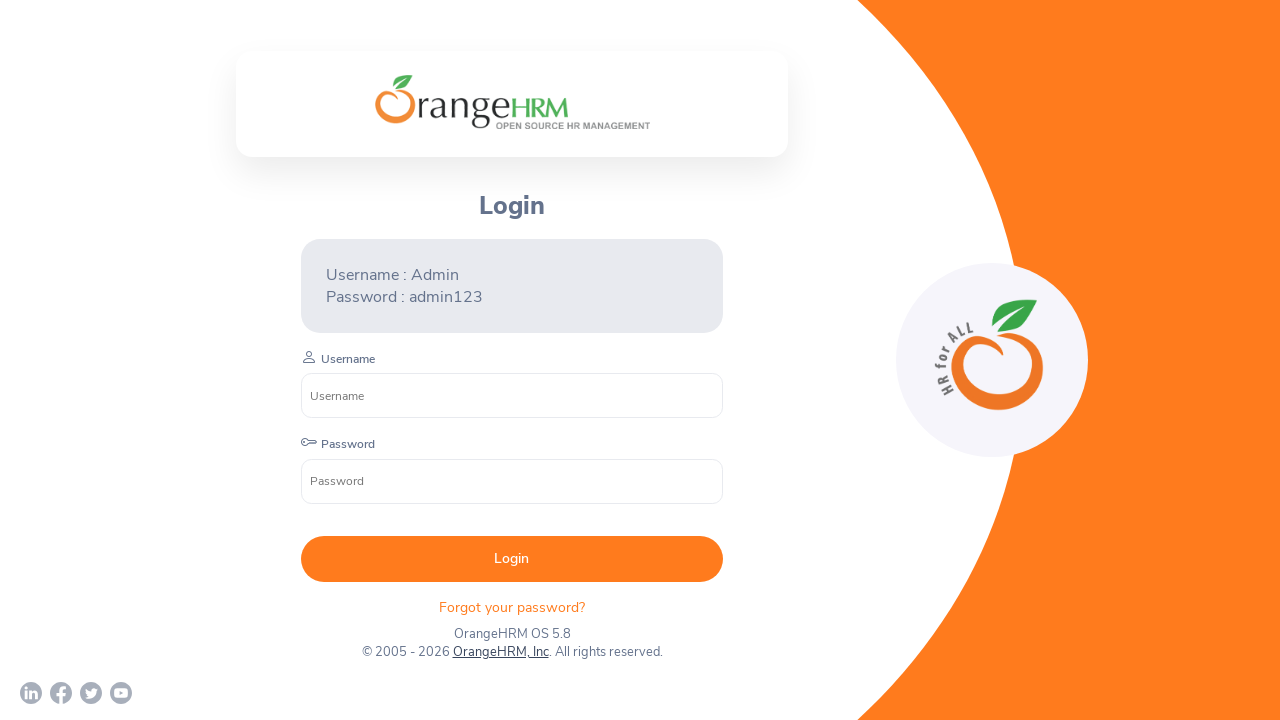

Waited for page content to load (domcontentloaded)
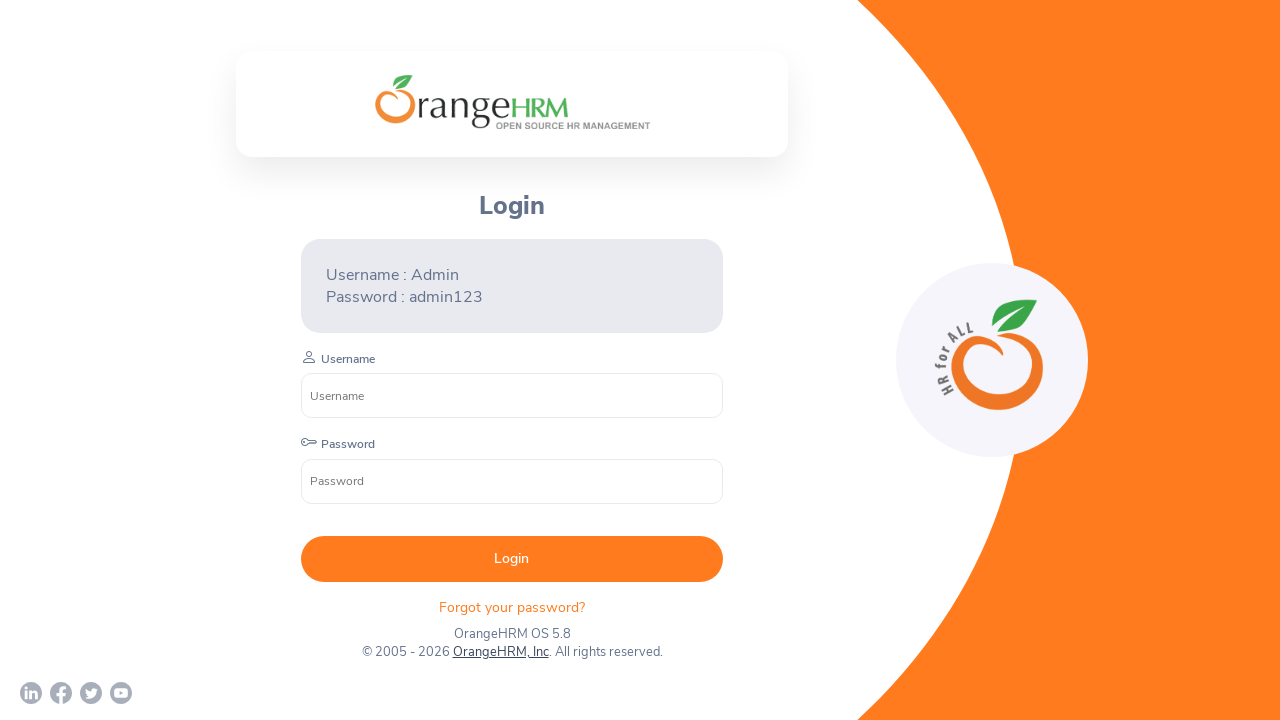

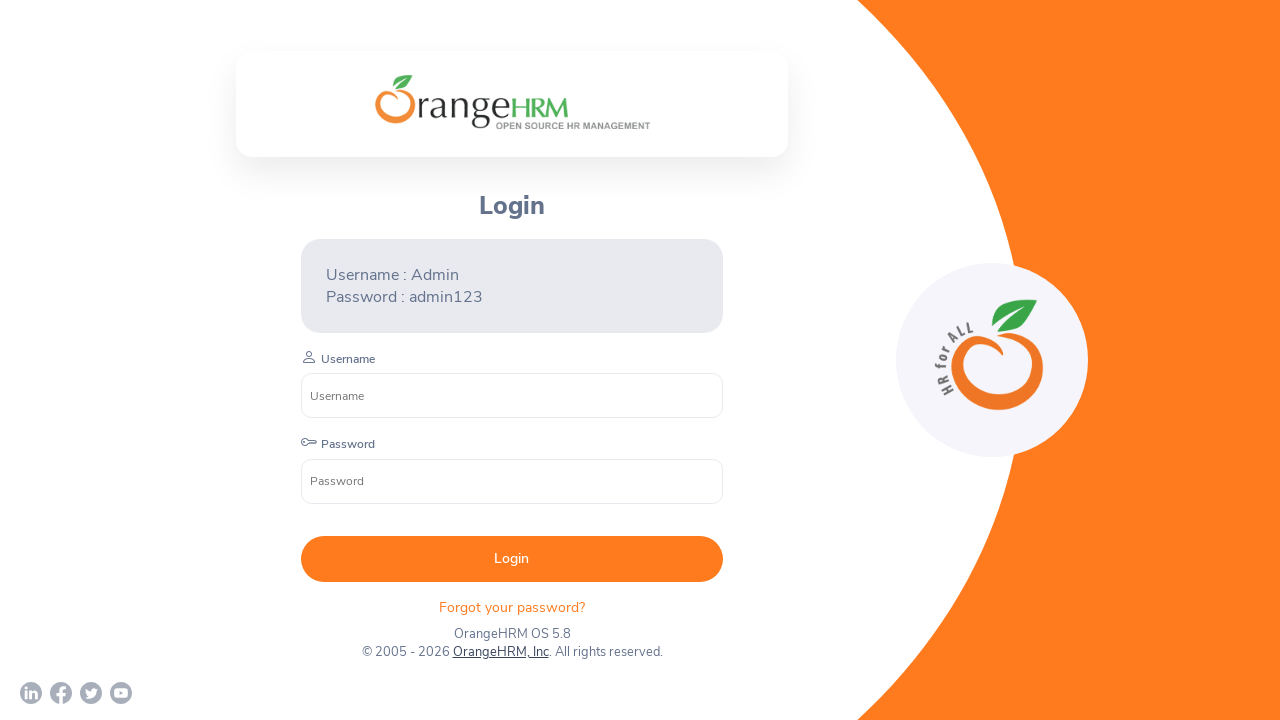